Tests drag and drop functionality by dragging an Angular element into a drop area

Starting URL: https://demo.automationtesting.in/Static.html

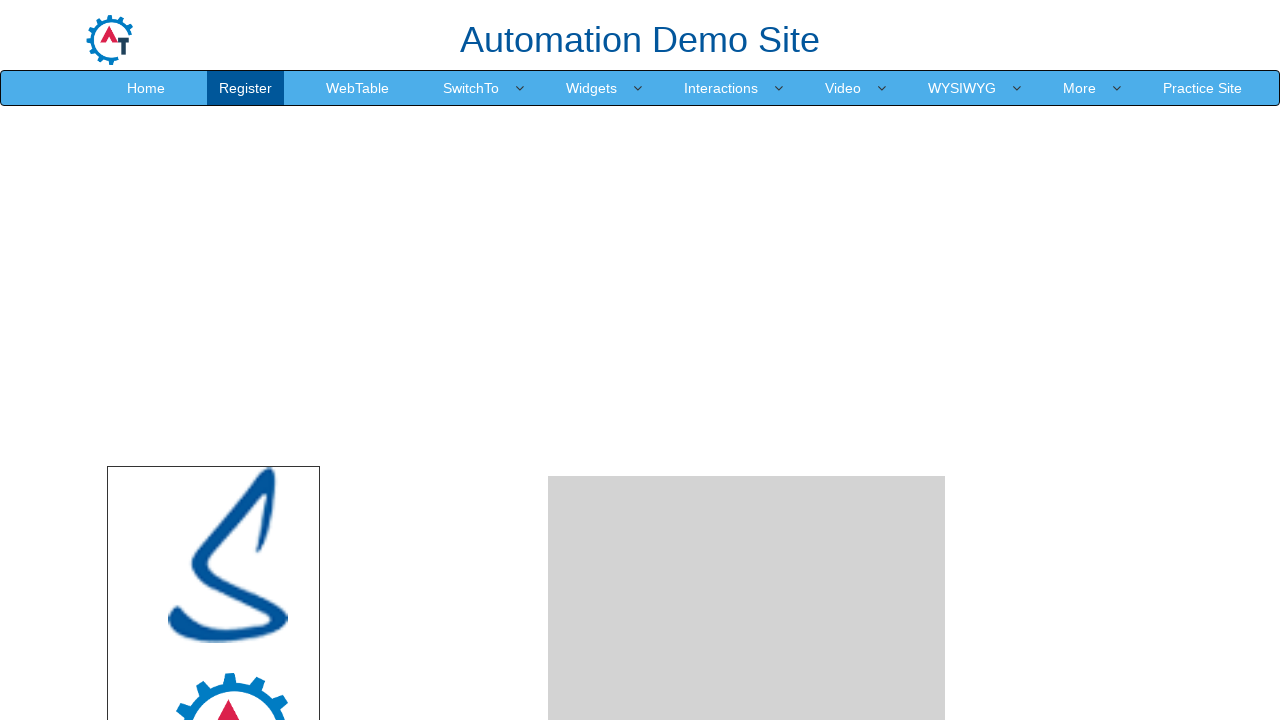

Located Angular source element with ID 'angular'
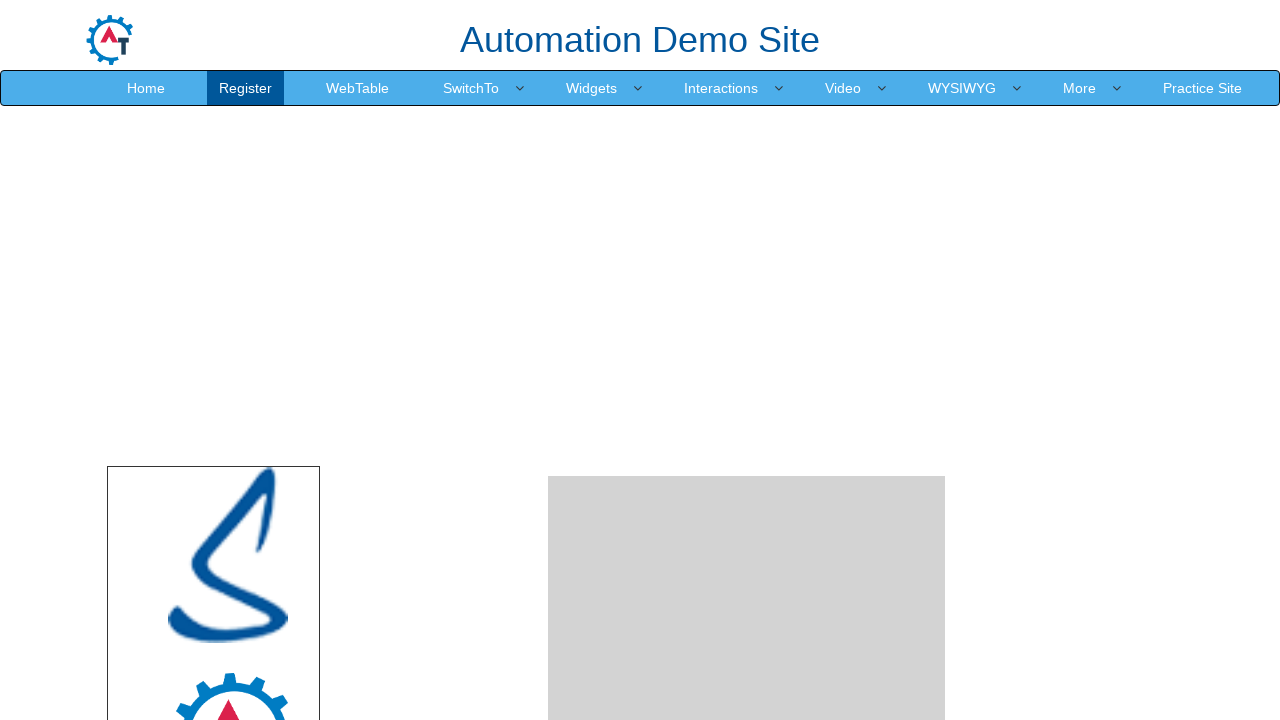

Located drop target area with ID 'droparea'
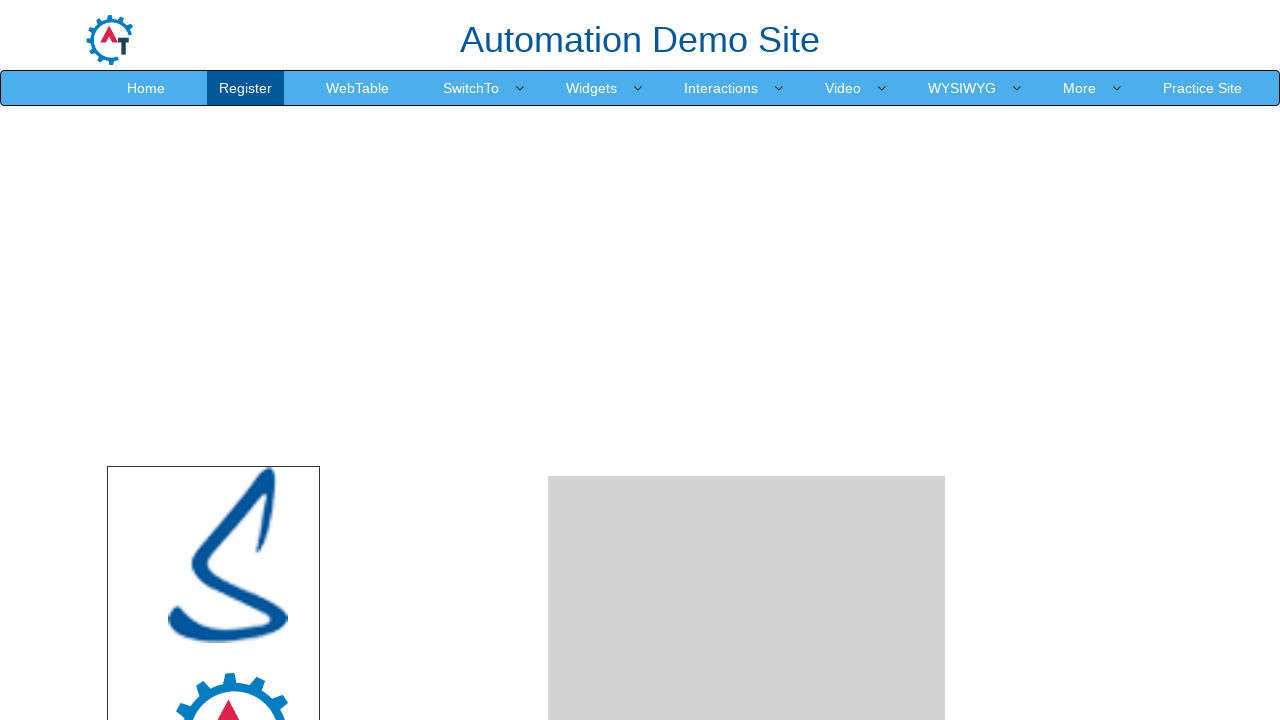

Dragged Angular element into drop area at (747, 481)
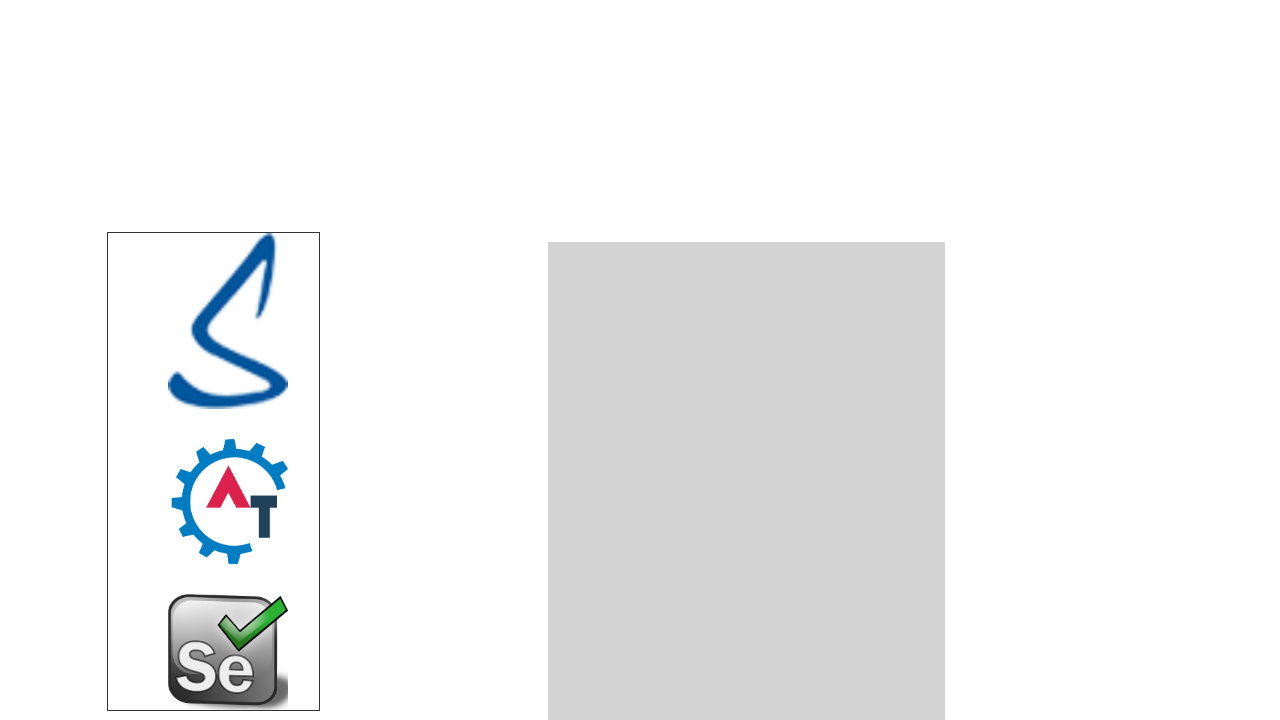

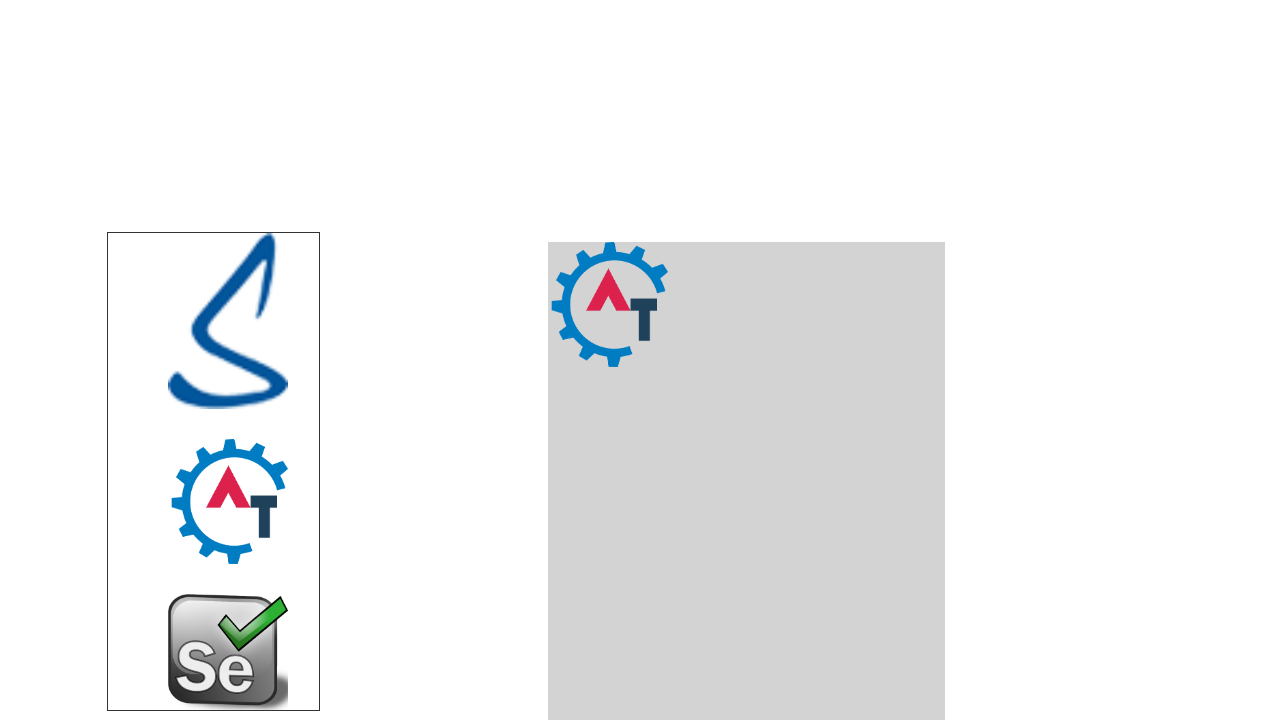